Tests browser alert functionality by triggering different alert types, reading their text, and accepting or dismissing them

Starting URL: https://rahulshettyacademy.com/AutomationPractice/

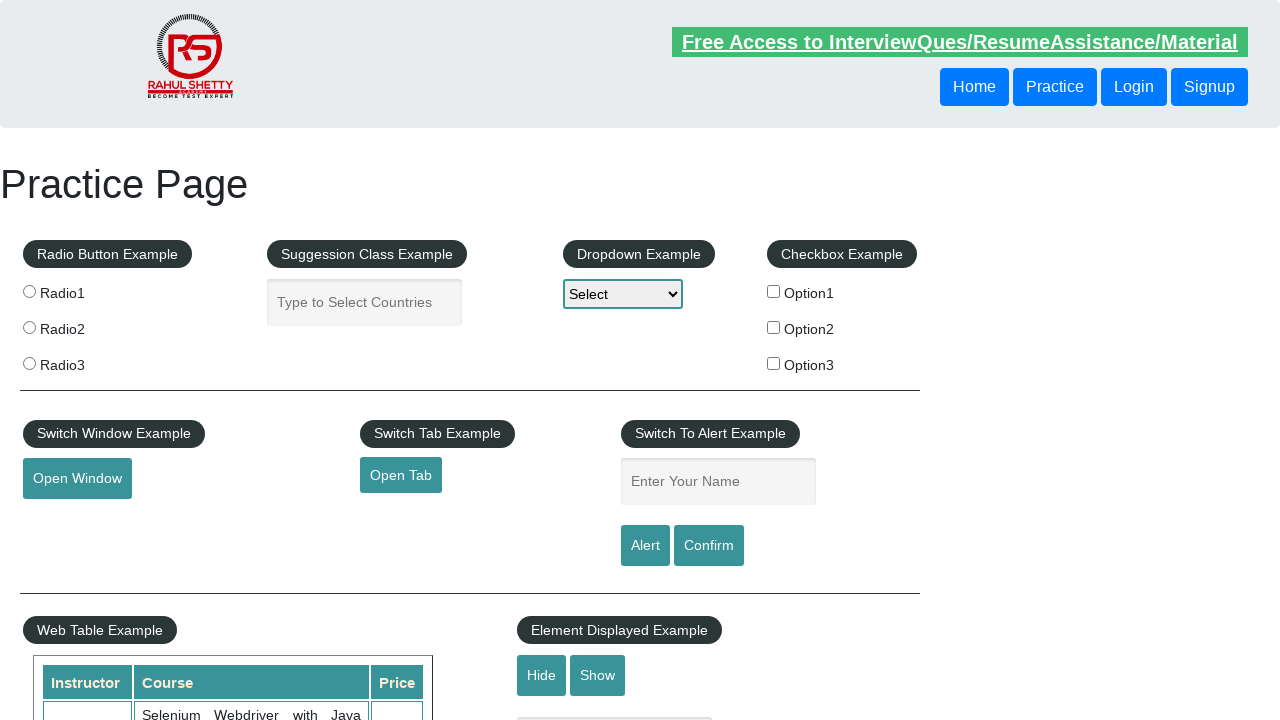

Filled name field with 'Hayat' on #name
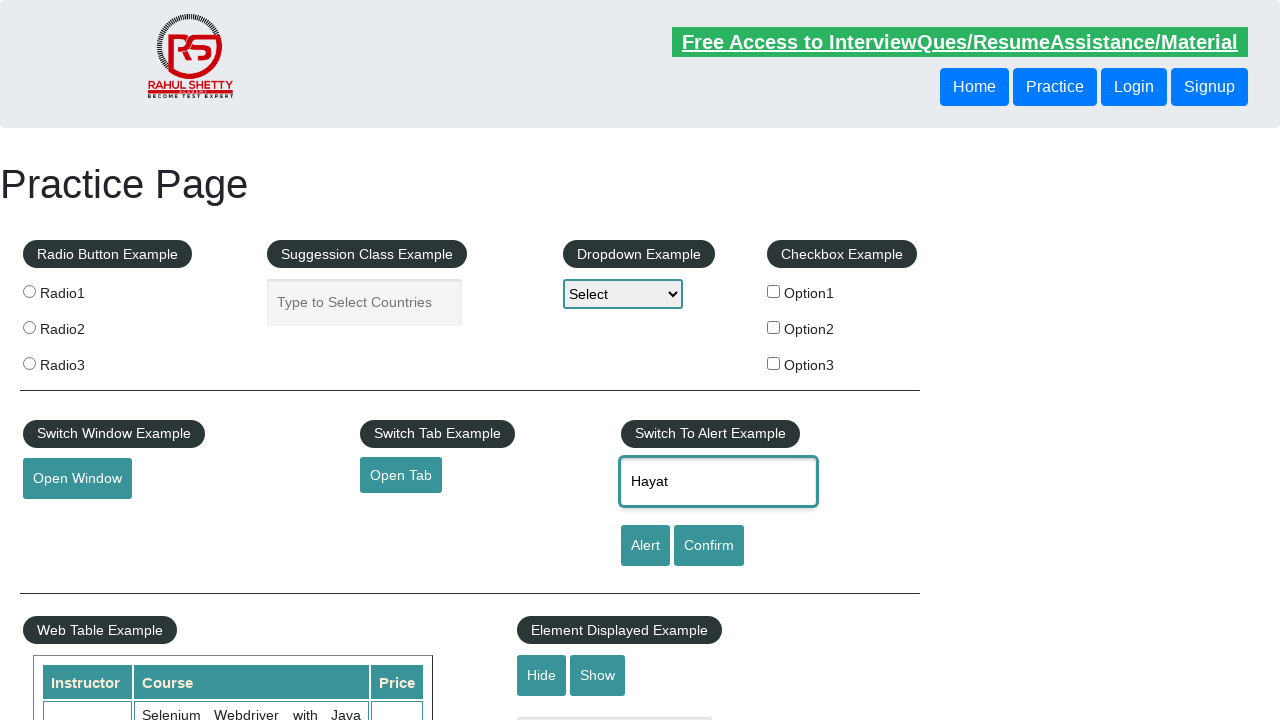

Clicked alert button to trigger first alert at (645, 546) on [id='alertbtn']
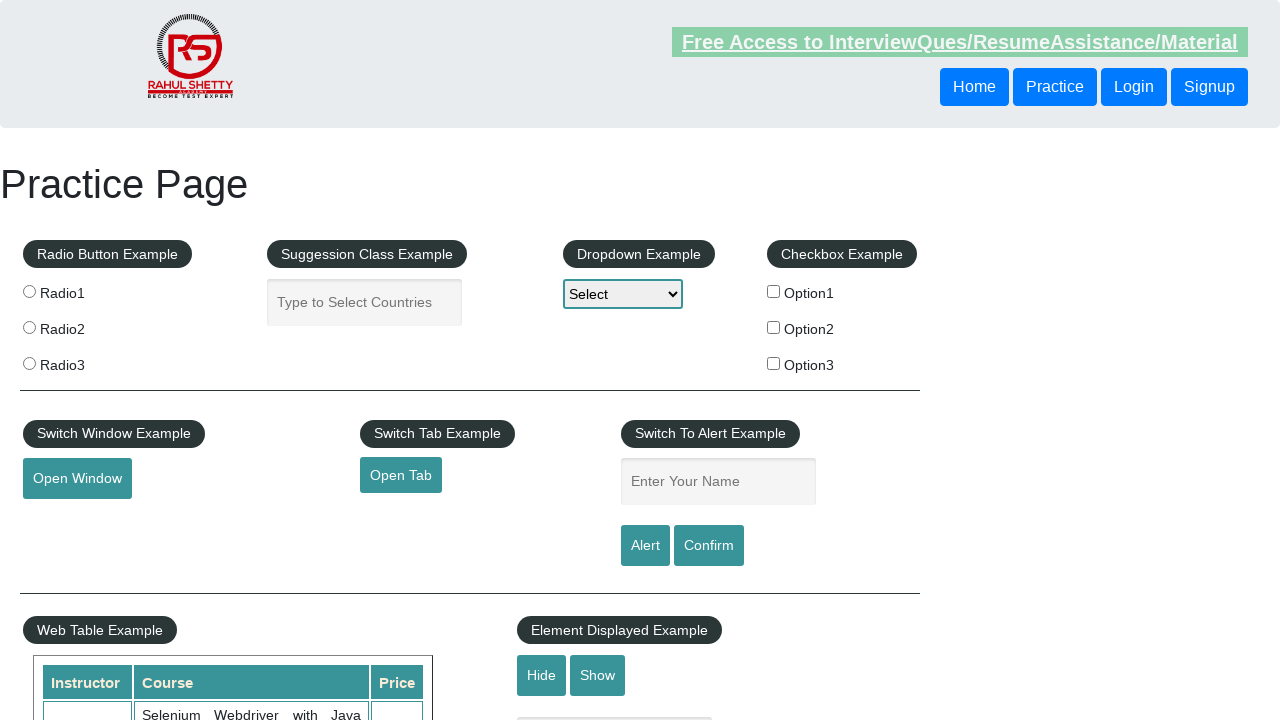

Set up dialog handler to accept alerts
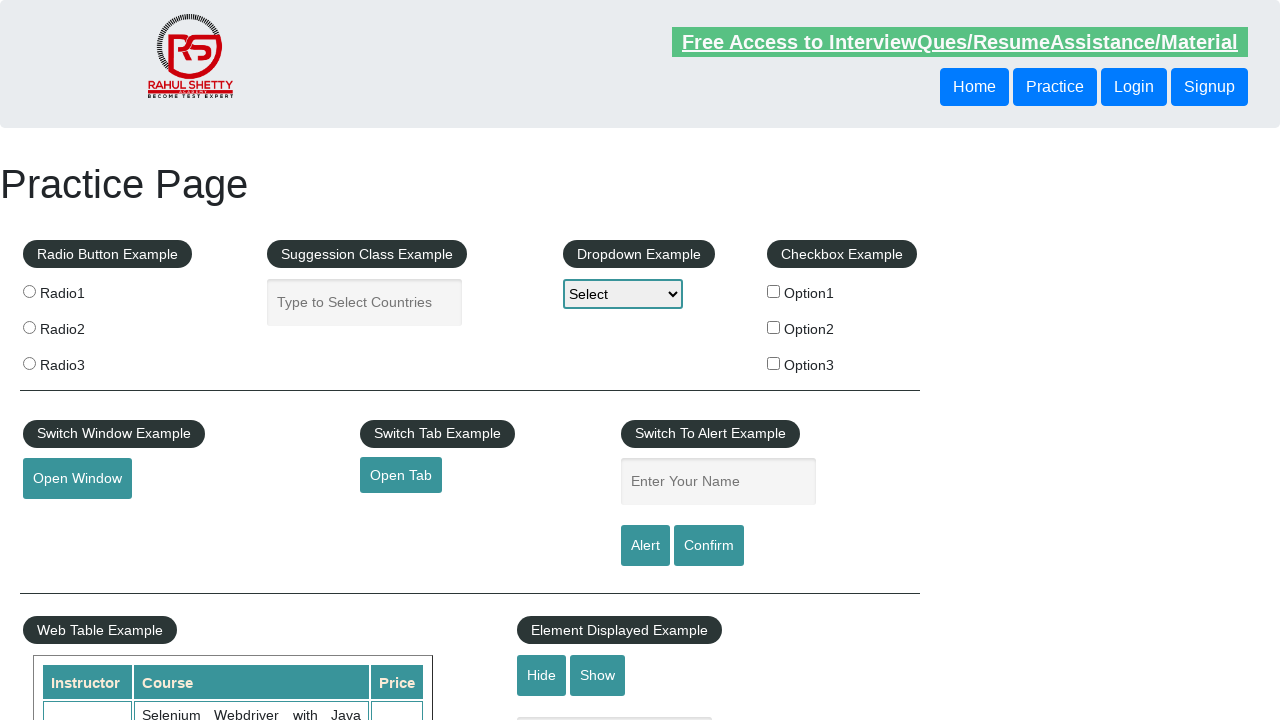

Re-triggered alert button and accepted the alert at (645, 546) on [id='alertbtn']
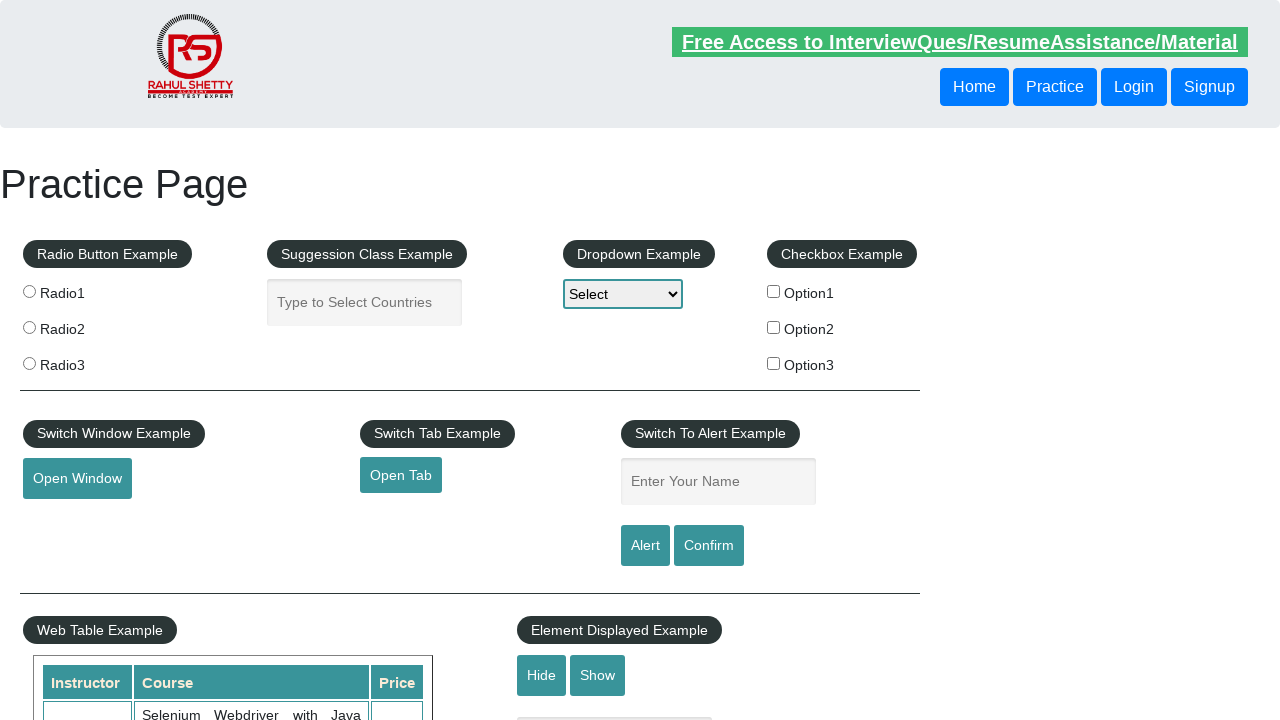

Filled name field with 'Hayat' again for confirm dialog on #name
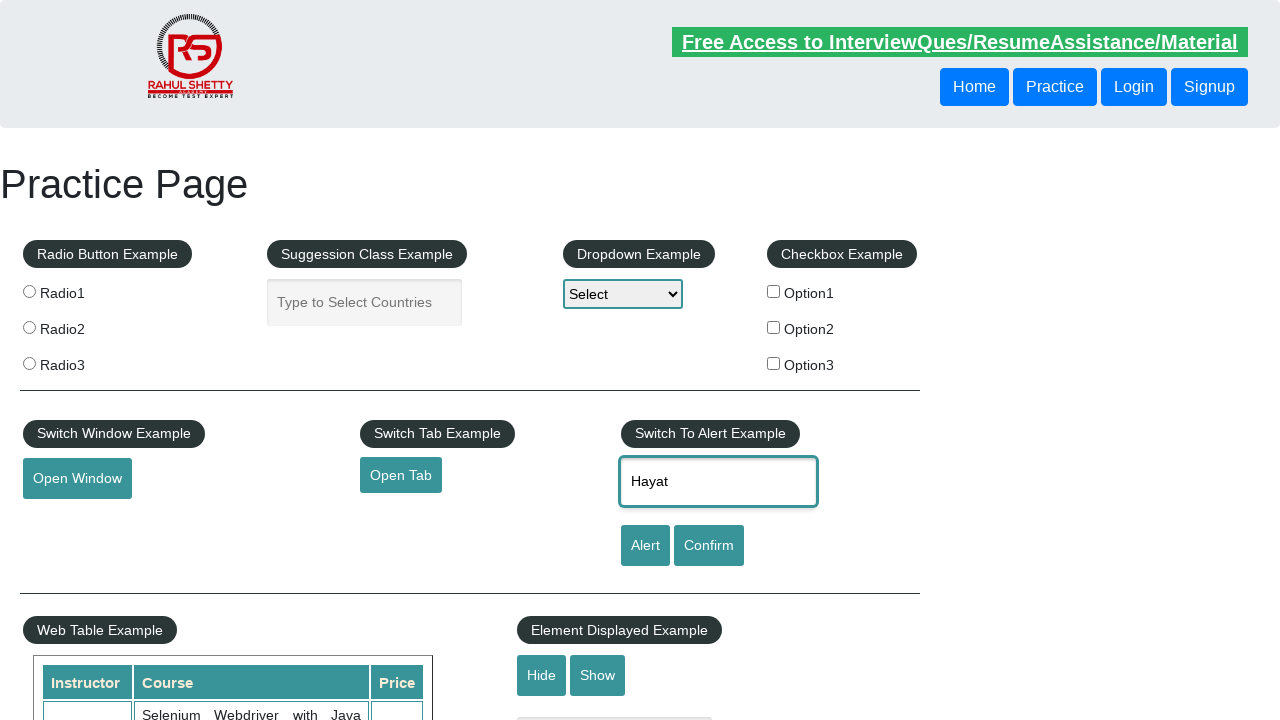

Clicked confirm button to trigger confirm dialog at (709, 546) on #confirmbtn
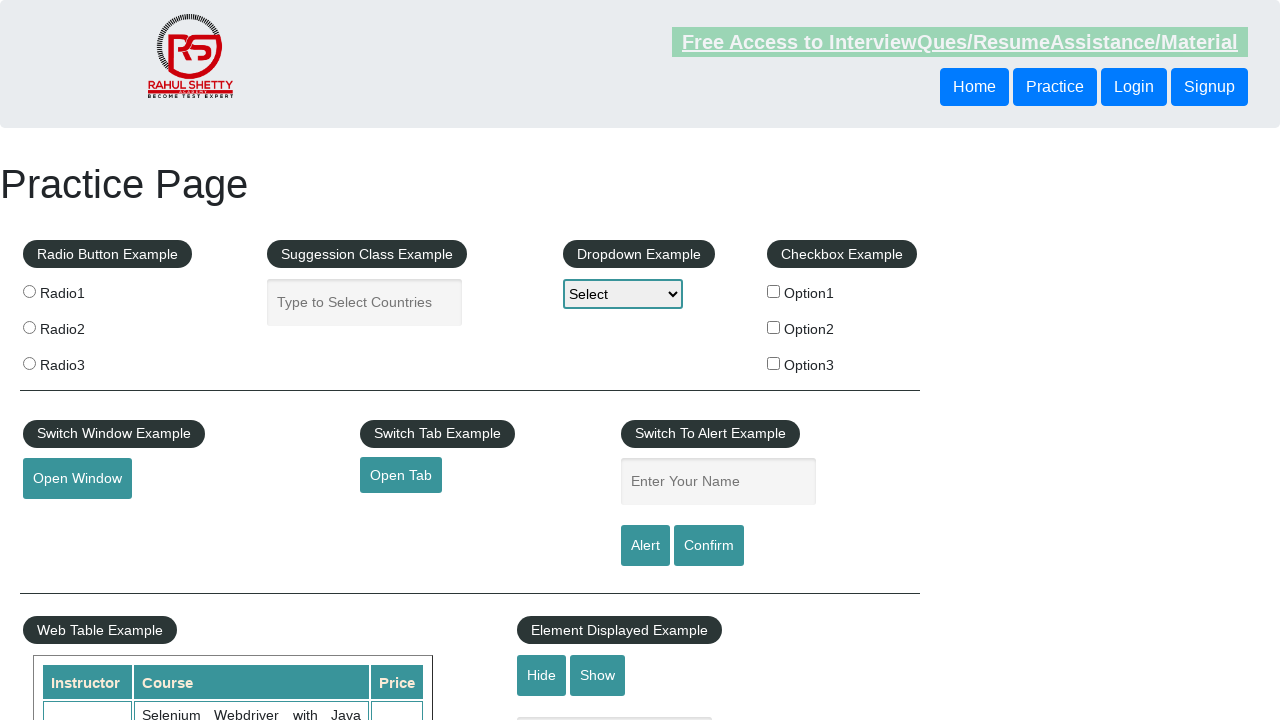

Set up dialog handler to dismiss confirm dialog
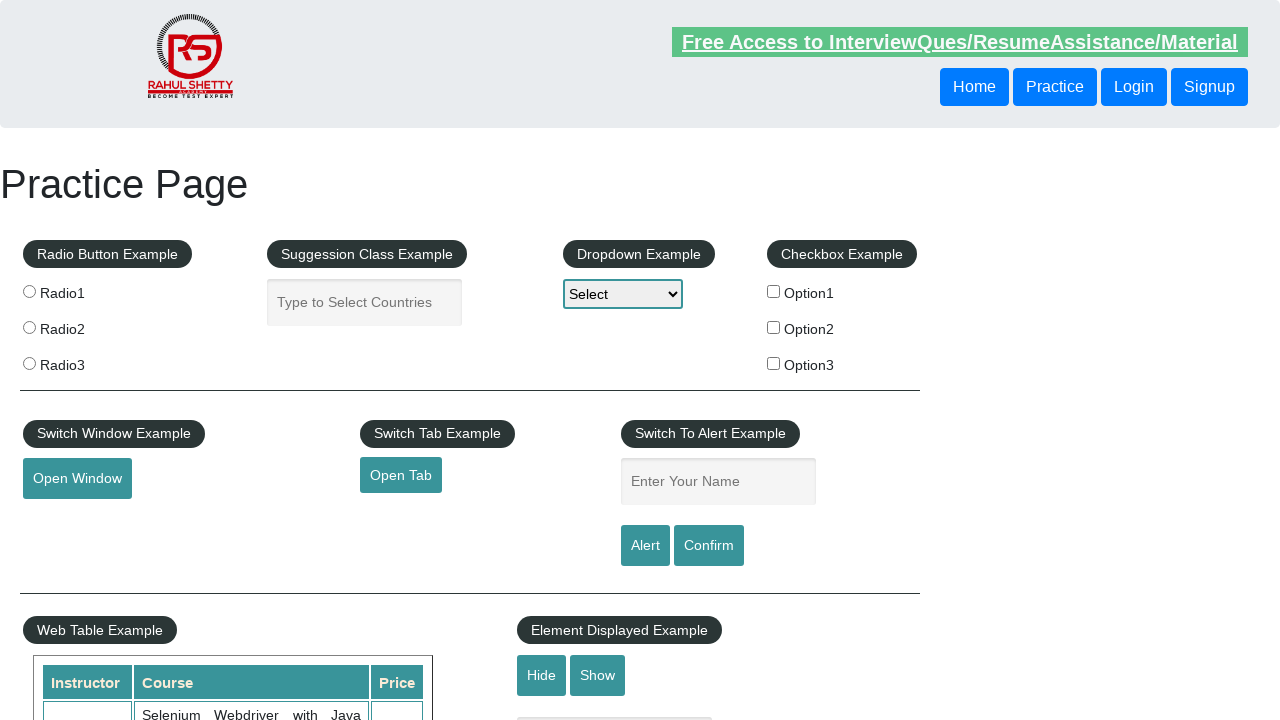

Re-triggered confirm button and dismissed the dialog at (709, 546) on #confirmbtn
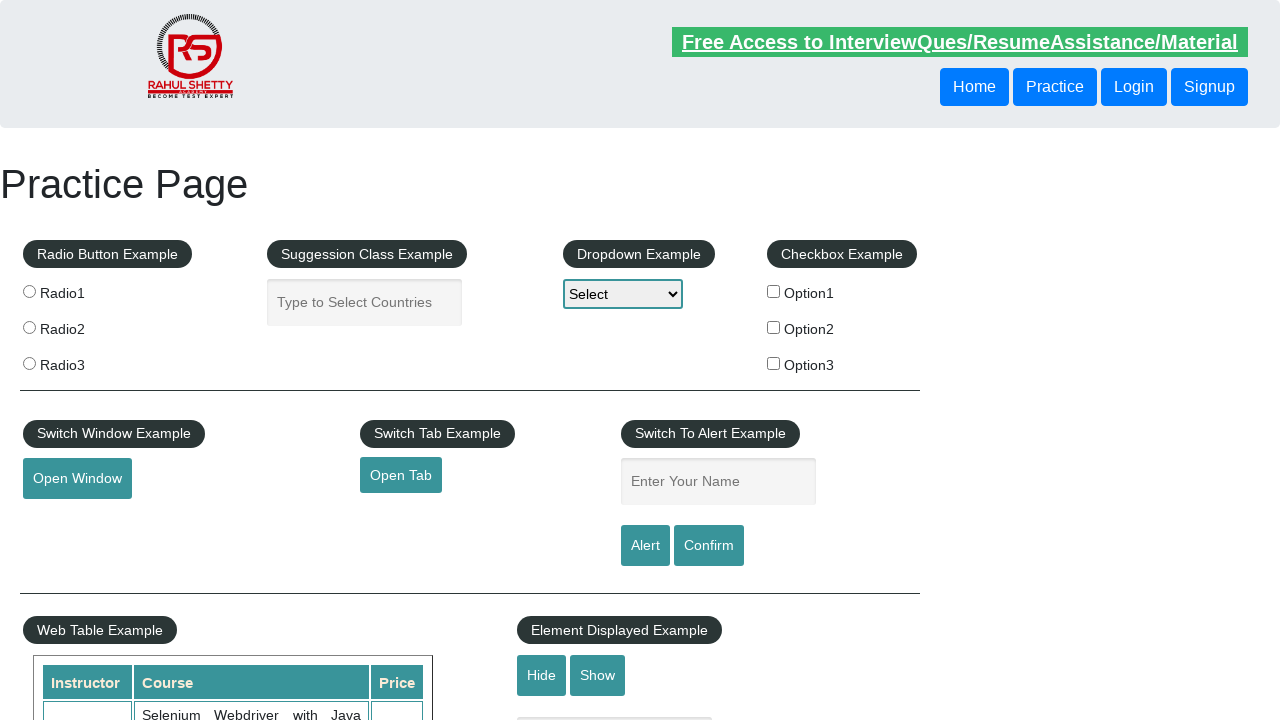

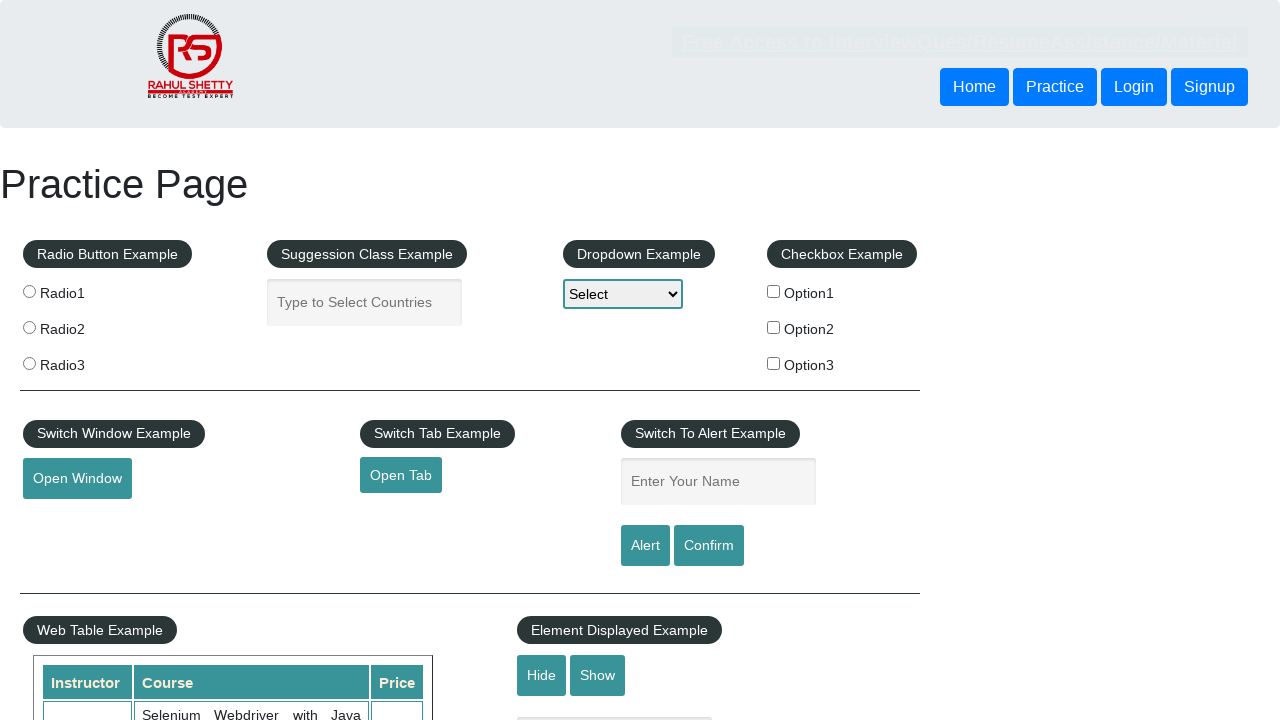